Validates that the logo is displayed on the partsource.ca home page

Starting URL: https://www.partsource.ca/

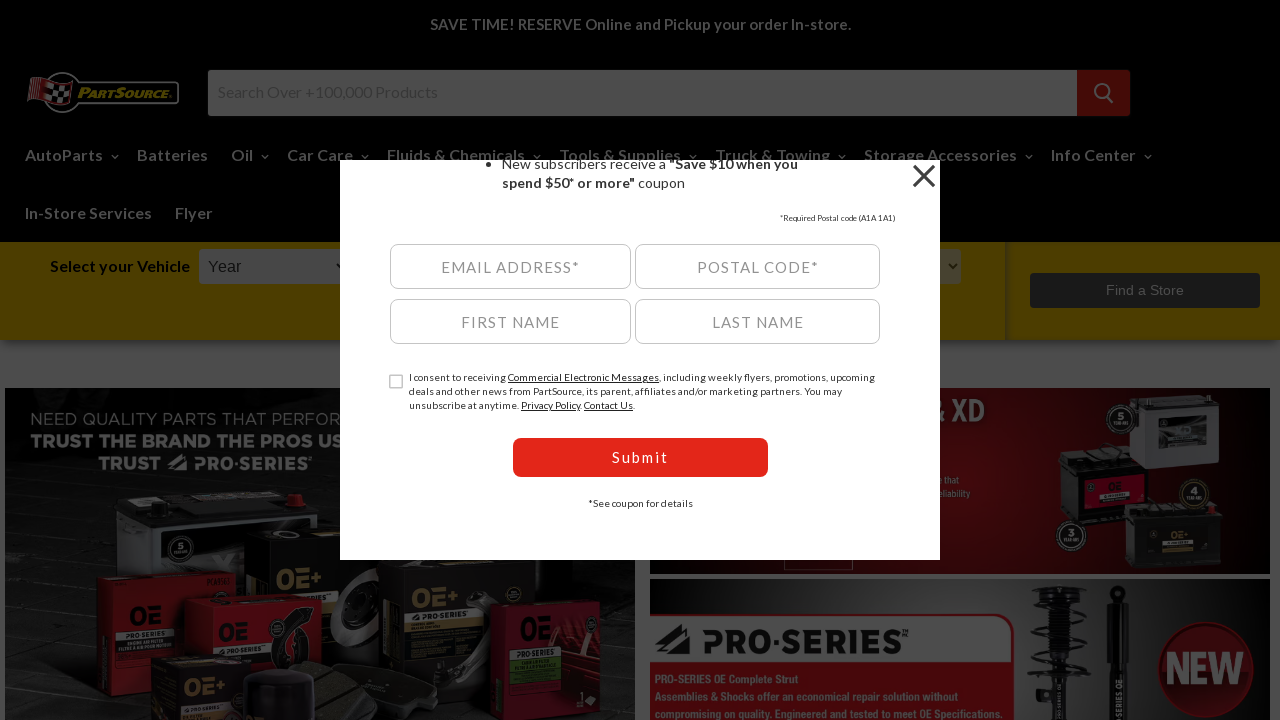

Waited for logo element to be present in DOM
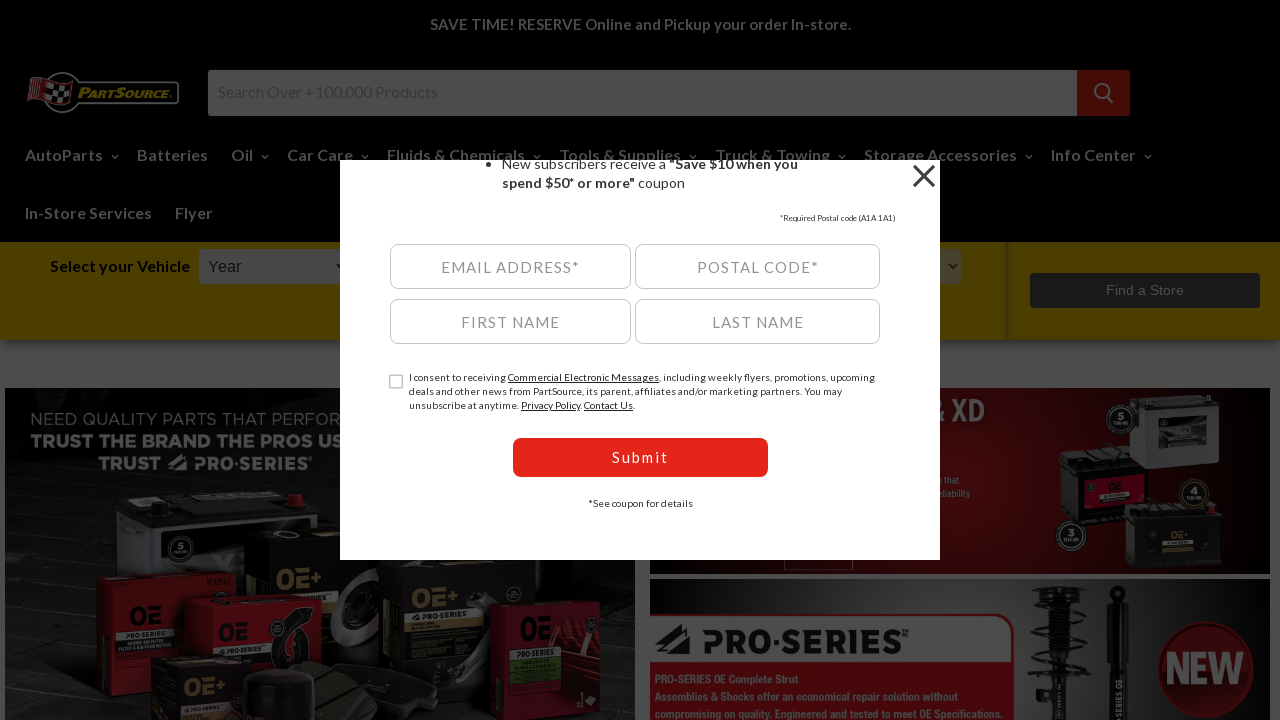

Verified logo is visible on partsource.ca home page
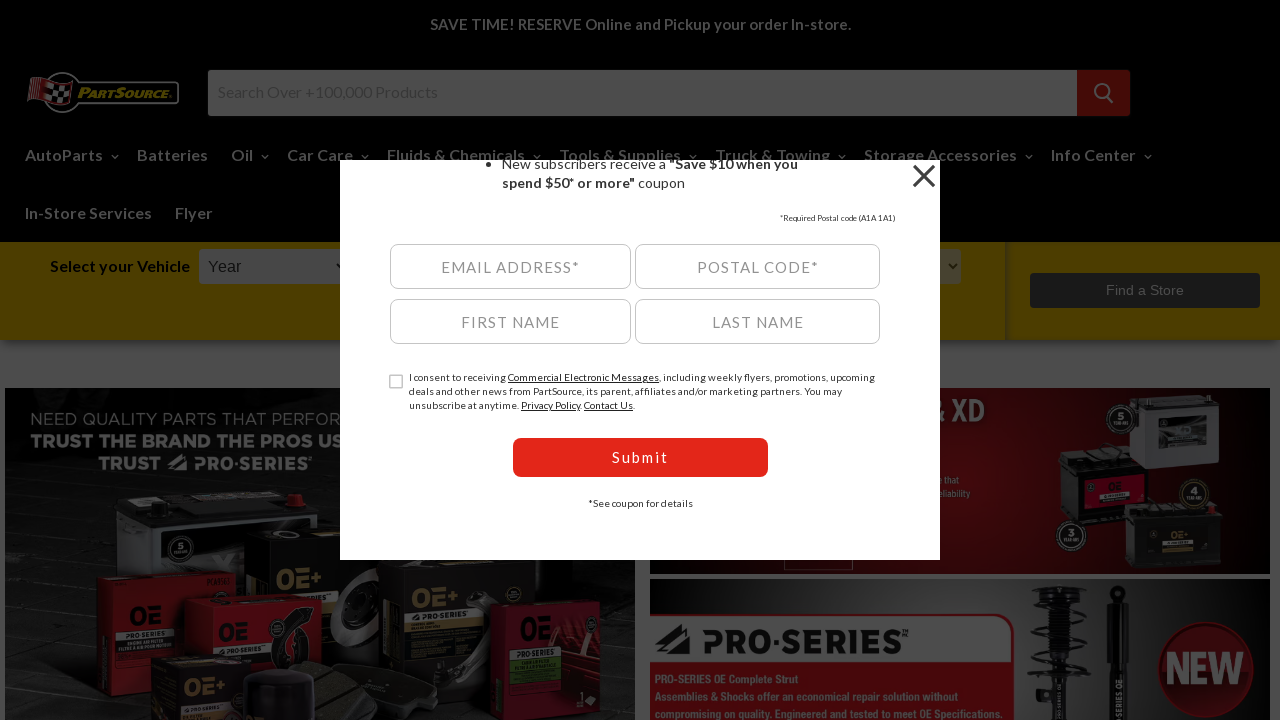

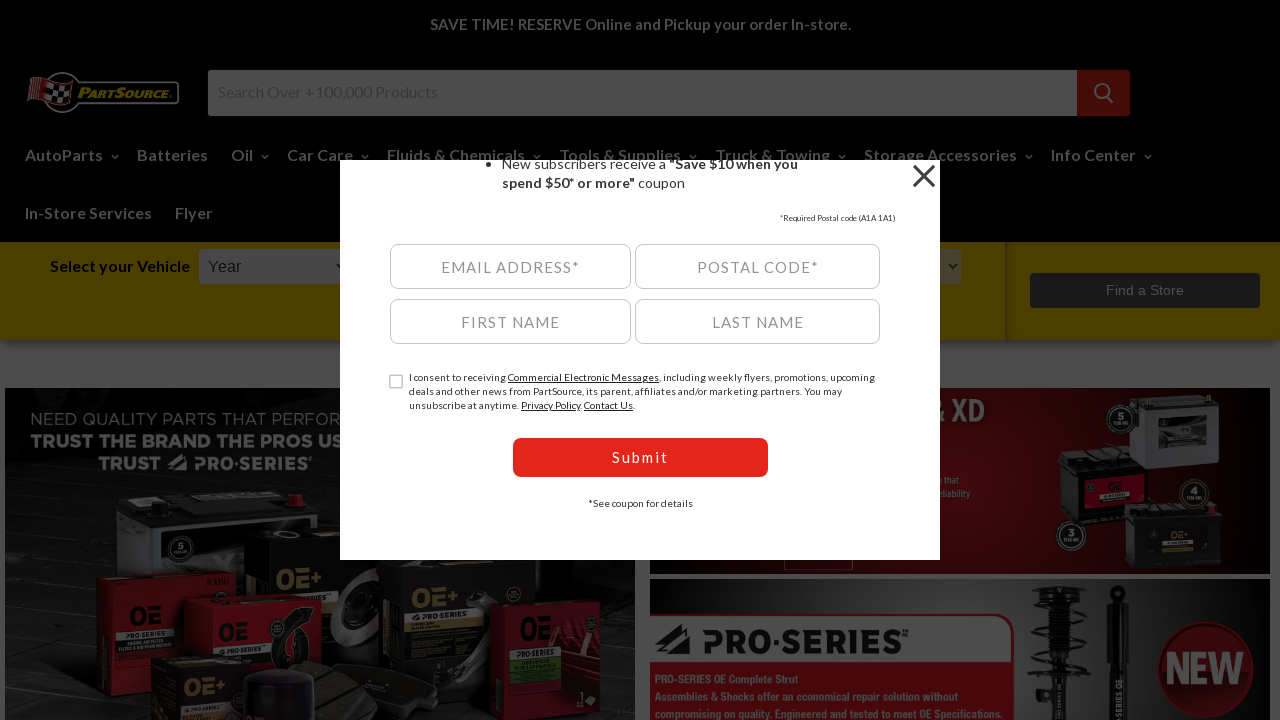